Tests selecting "Hindi" from a multi-select dropdown list on a registration form by iterating through options and clicking the matching one.

Starting URL: https://demo.automationtesting.in/Register.html

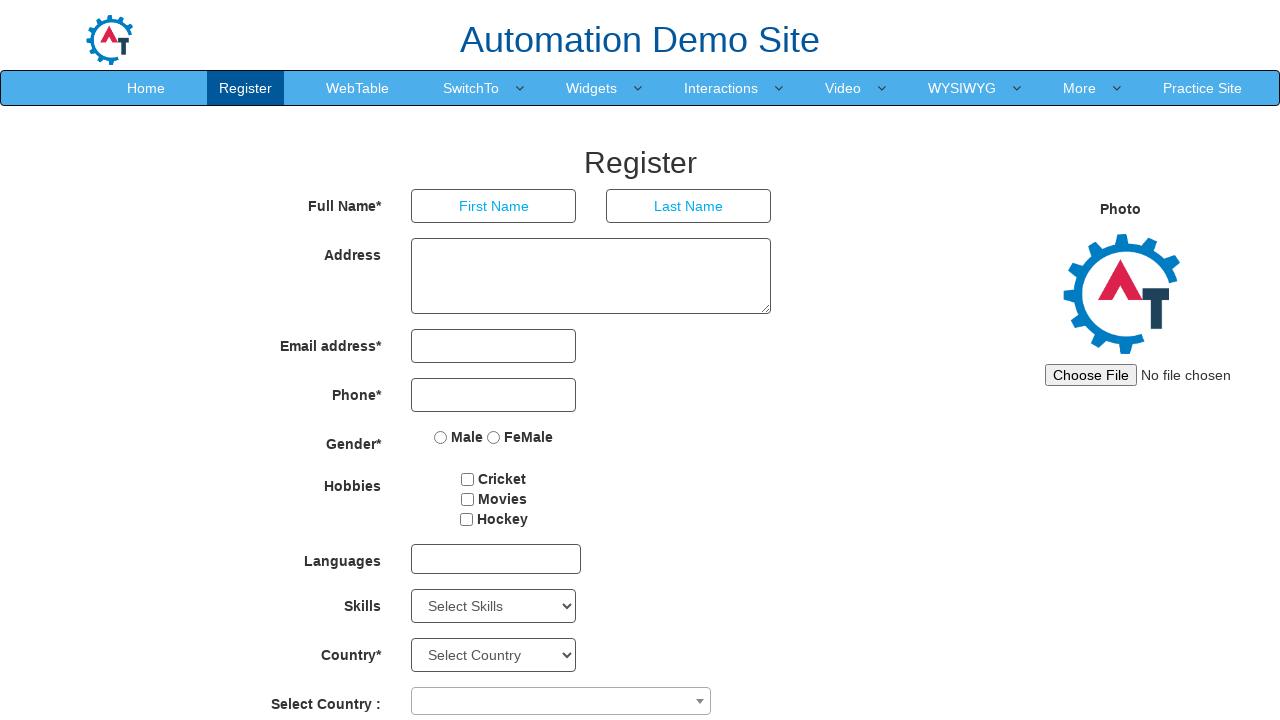

Clicked multi-select dropdown to open it at (496, 559) on #msdd
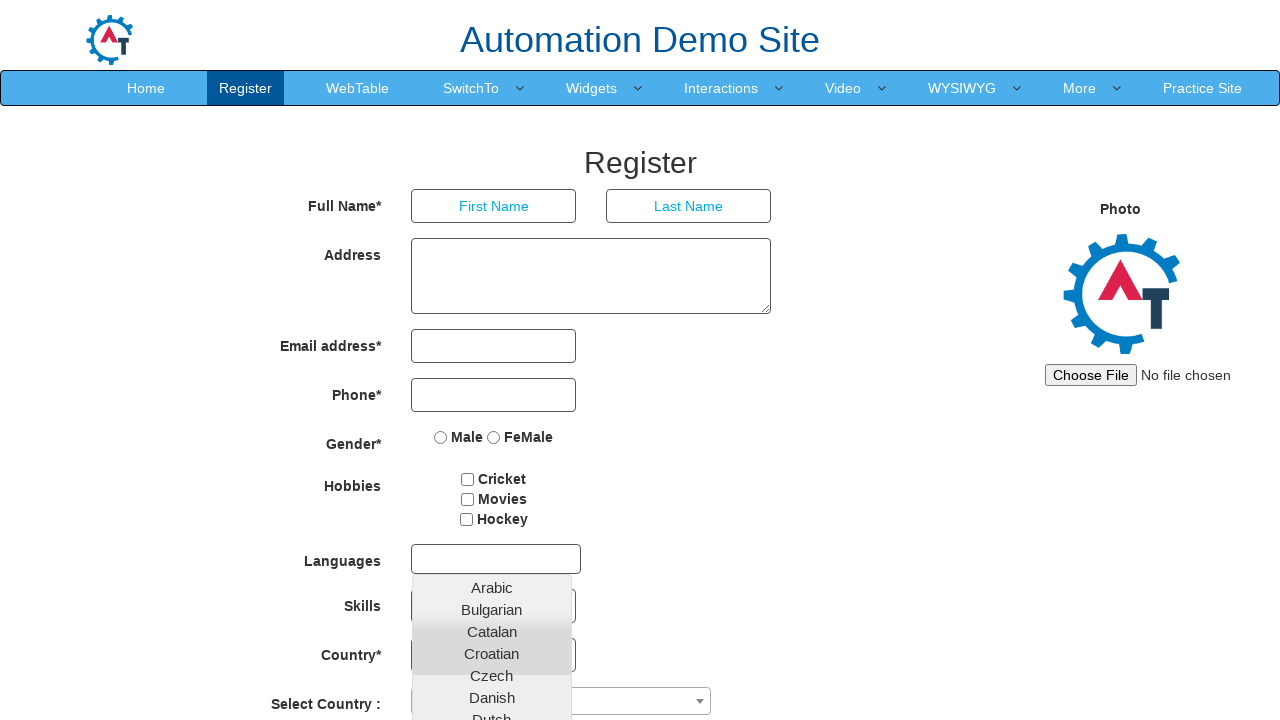

Dropdown options loaded and became visible
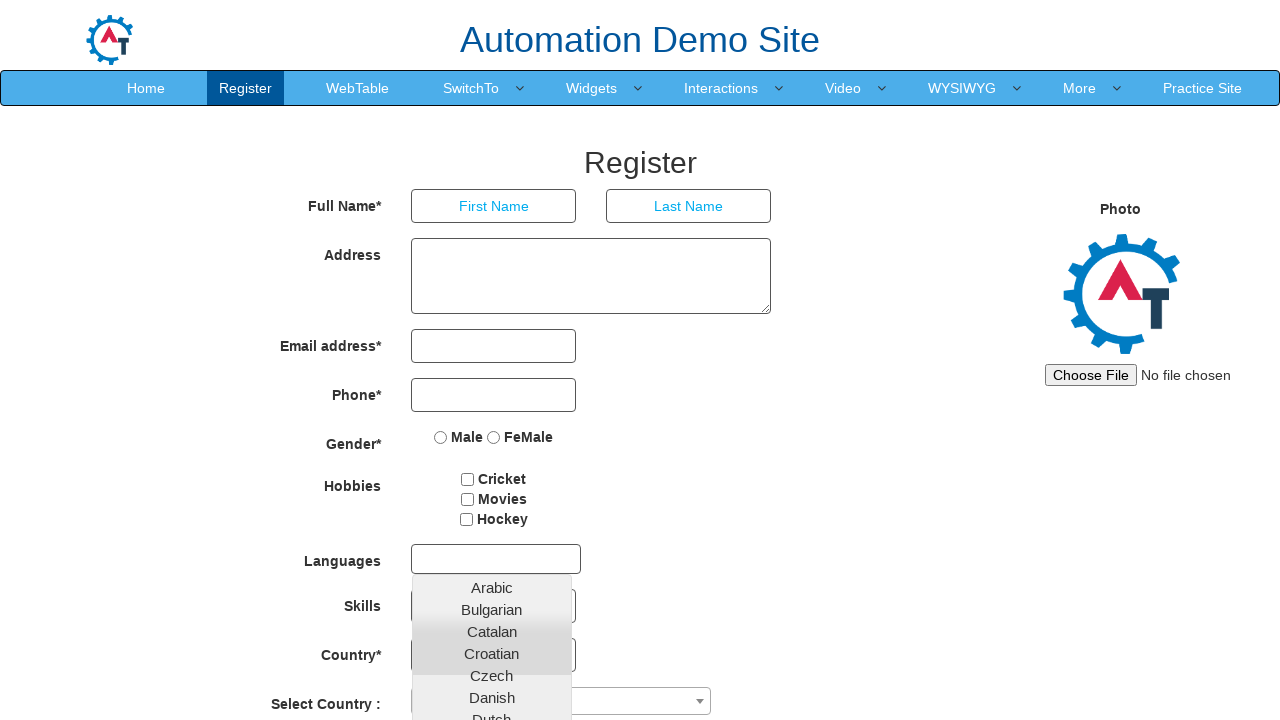

Located all dropdown options
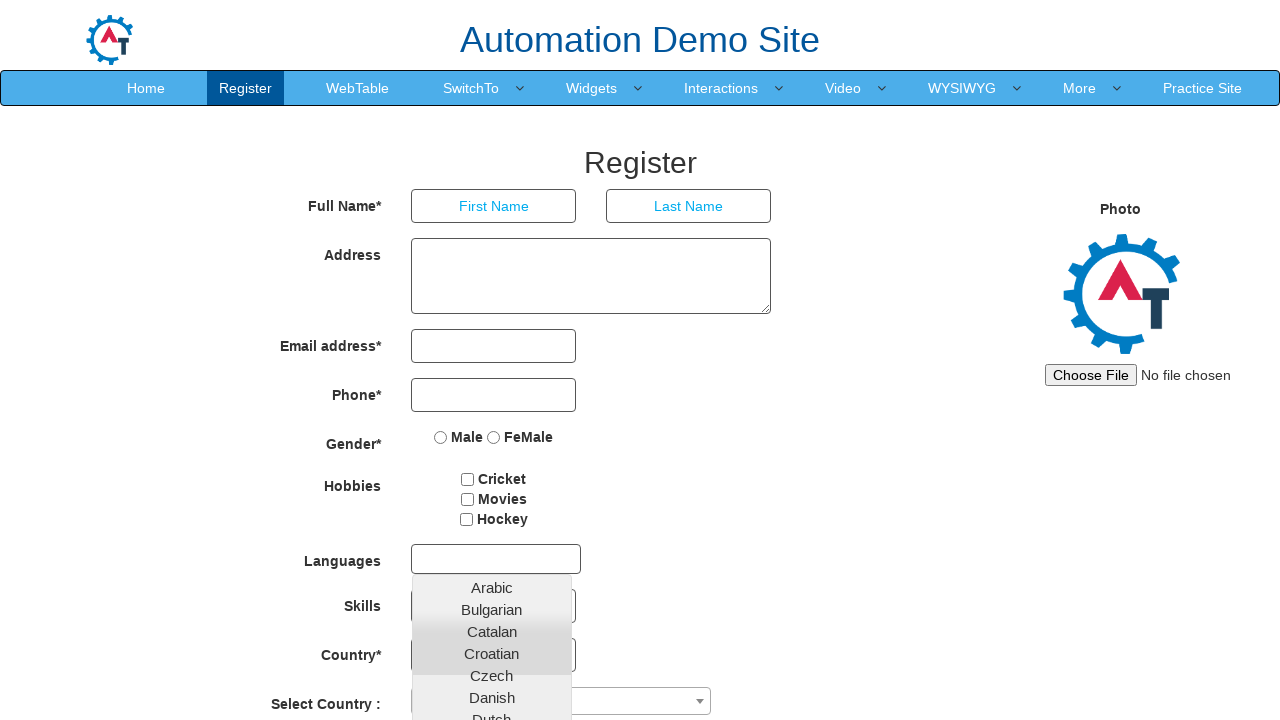

Retrieved text from dropdown option 0: 'Arabic'
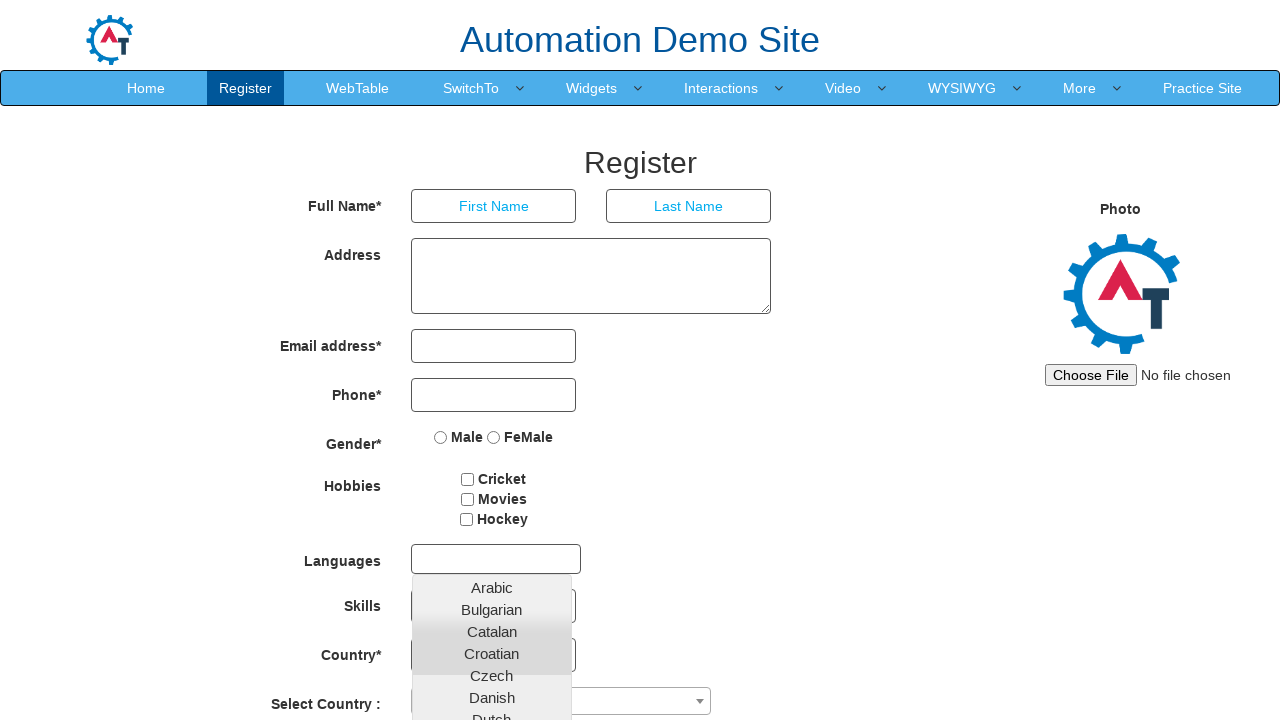

Retrieved text from dropdown option 1: 'Bulgarian'
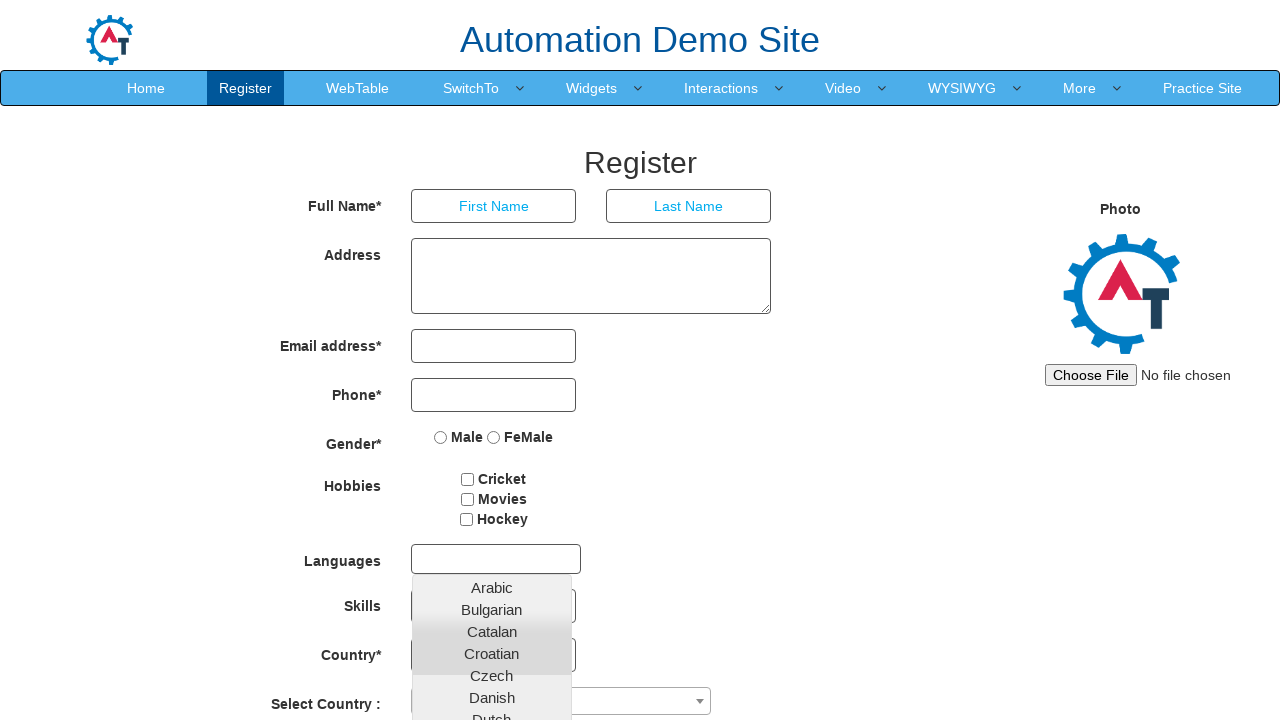

Retrieved text from dropdown option 2: 'Catalan'
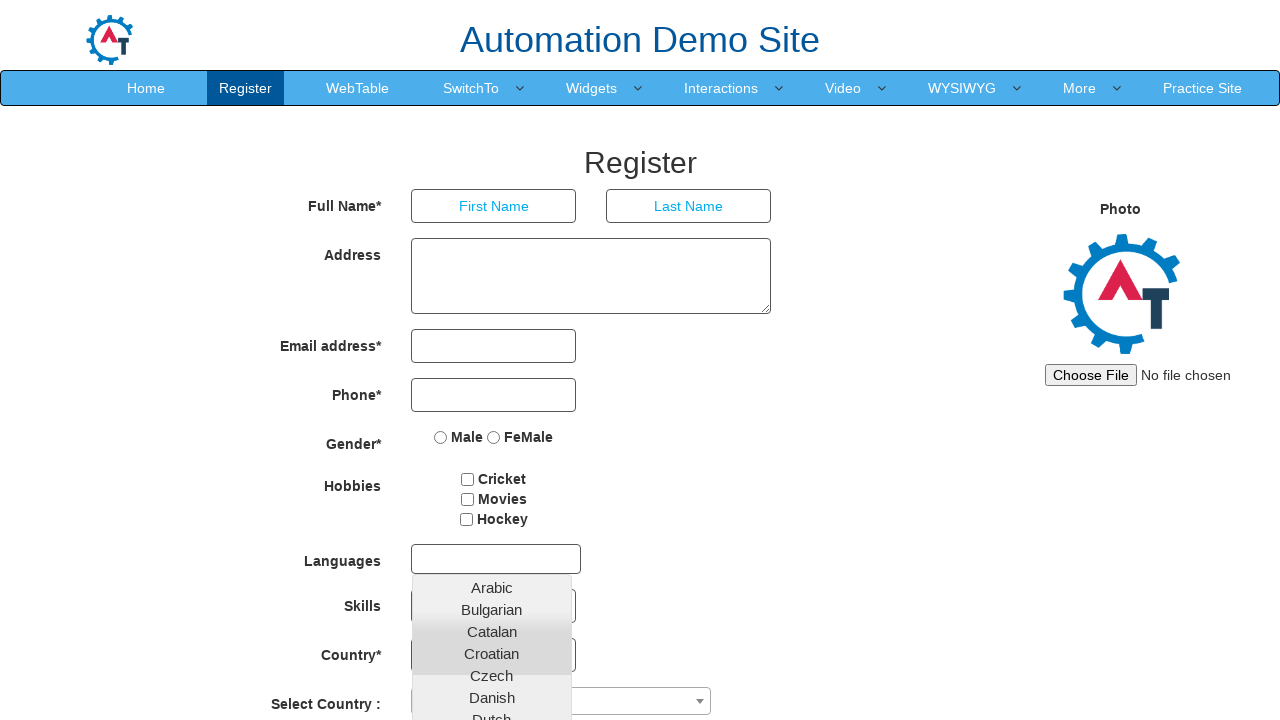

Retrieved text from dropdown option 3: 'Croatian'
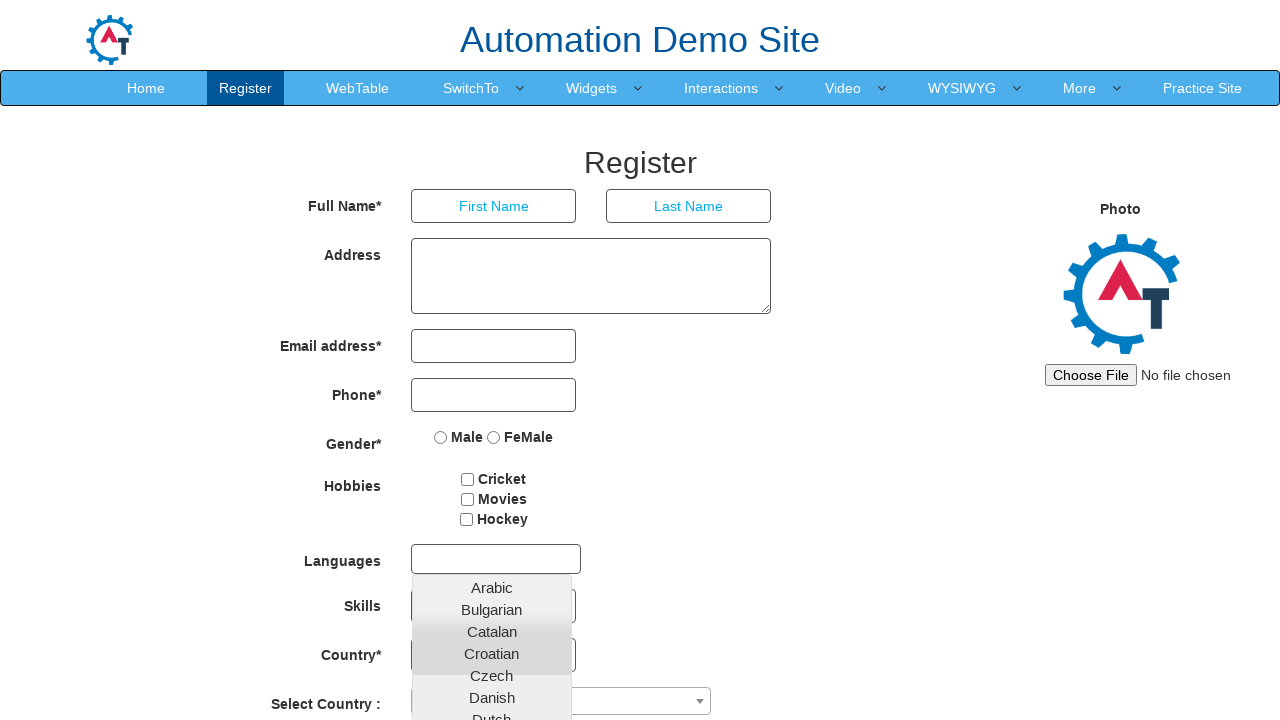

Retrieved text from dropdown option 4: 'Czech'
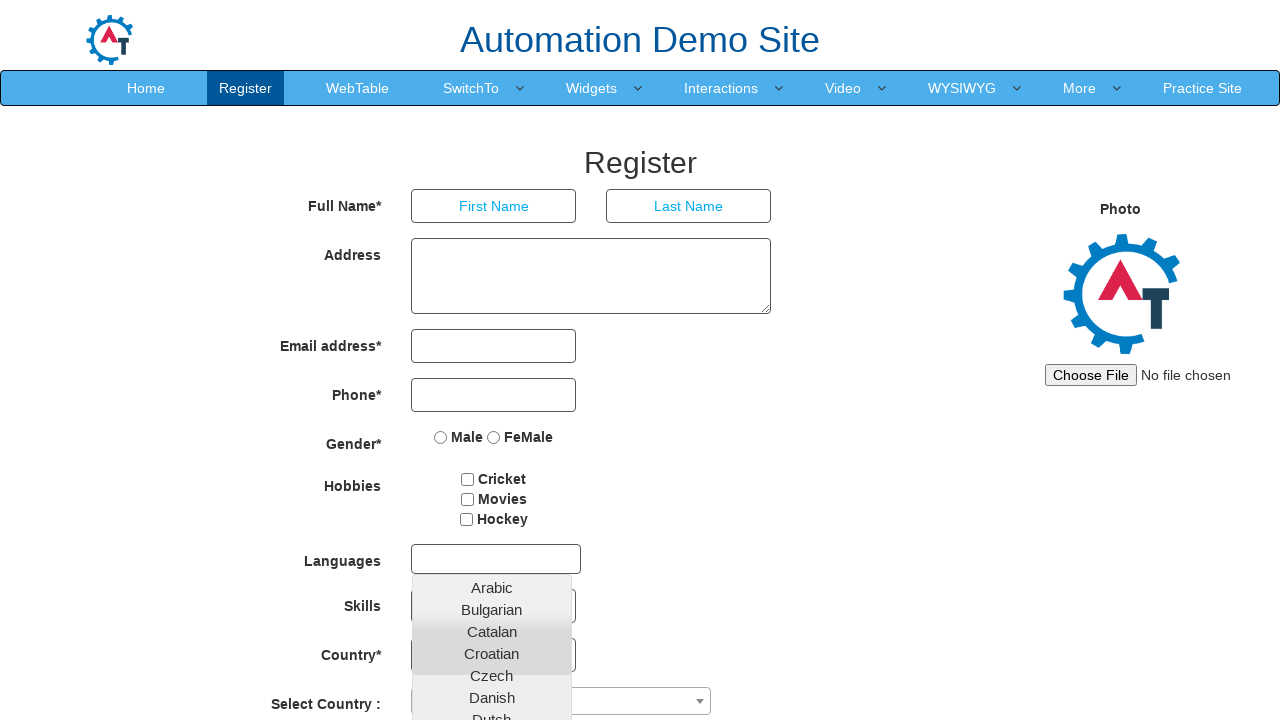

Retrieved text from dropdown option 5: 'Danish'
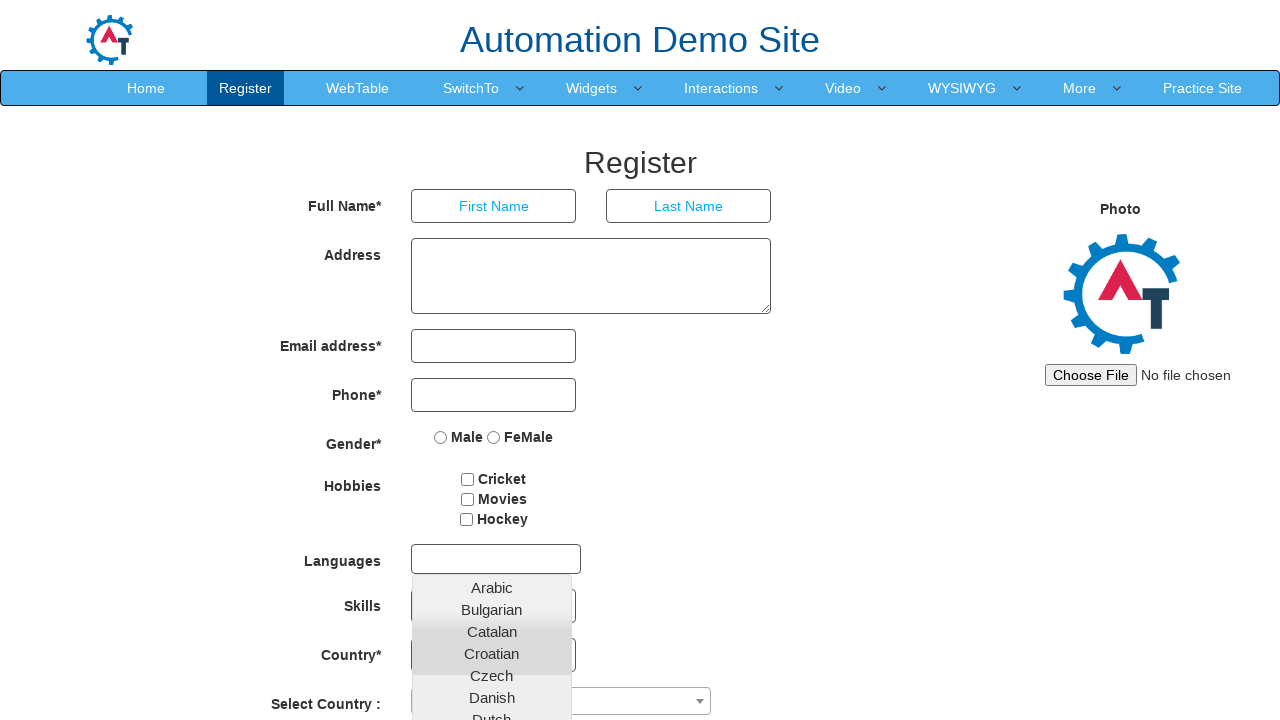

Retrieved text from dropdown option 6: 'Dutch'
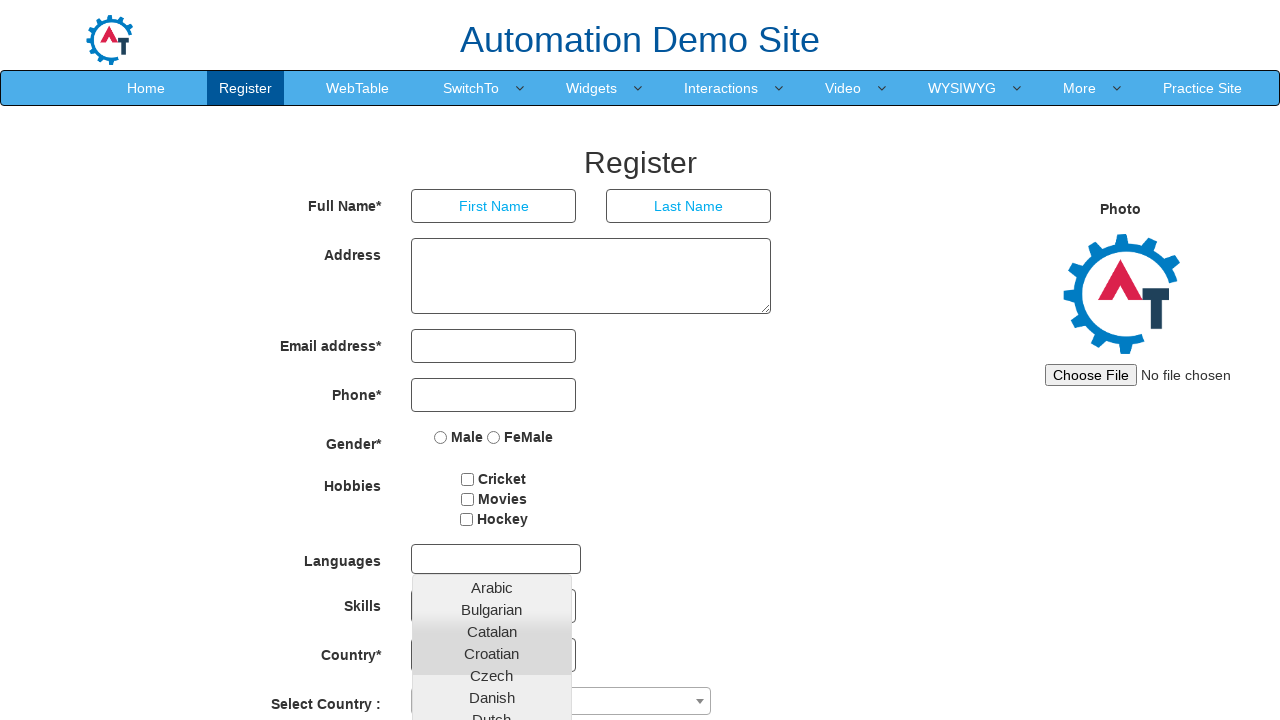

Retrieved text from dropdown option 7: 'English'
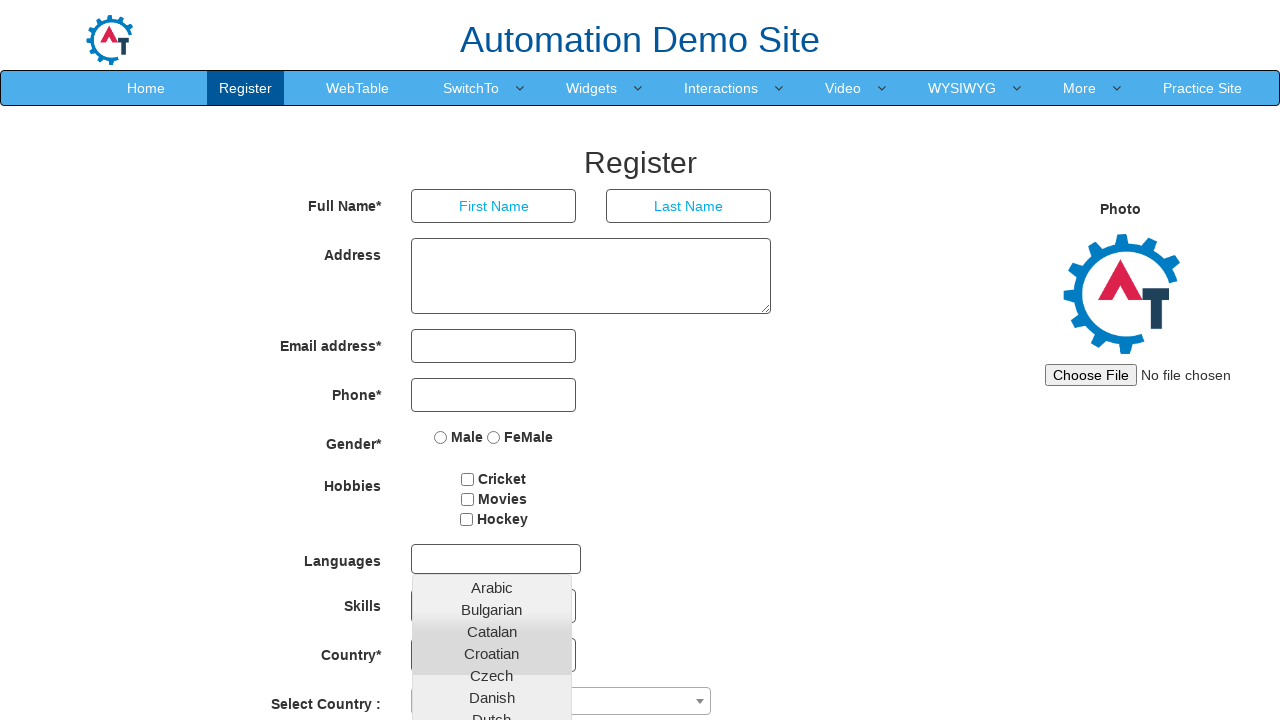

Retrieved text from dropdown option 8: 'Estonian'
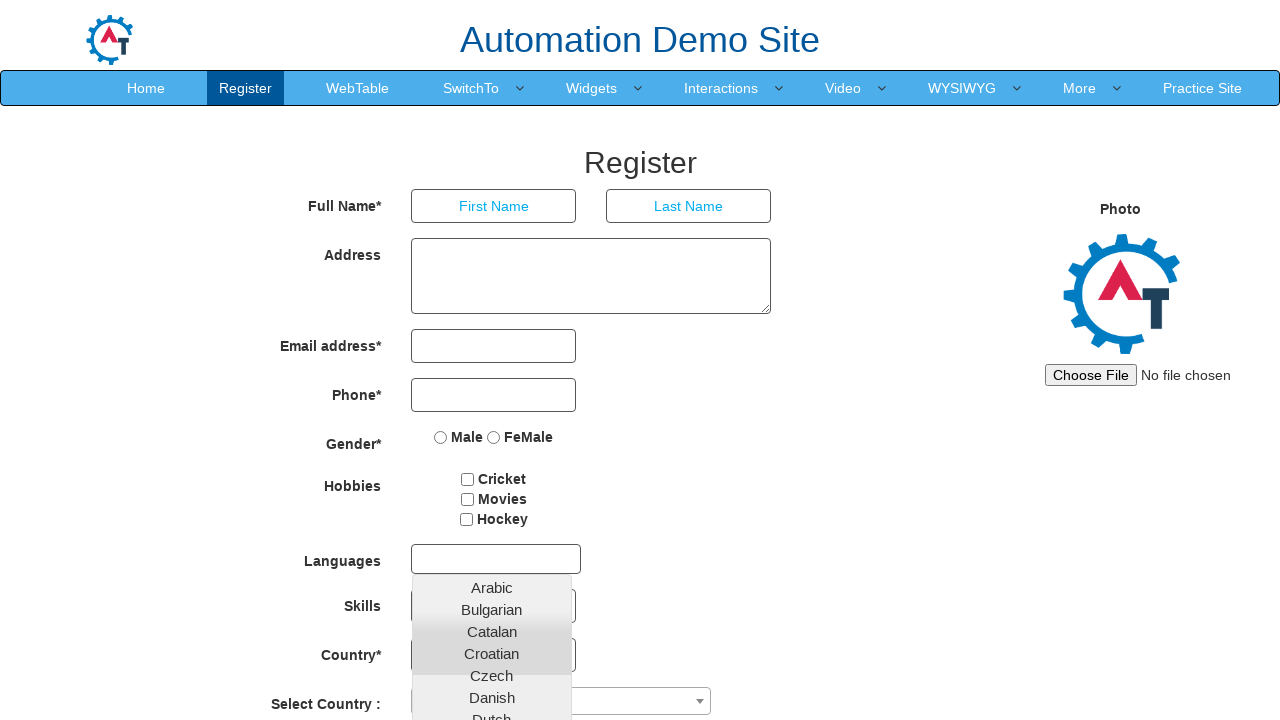

Retrieved text from dropdown option 9: 'Filipino'
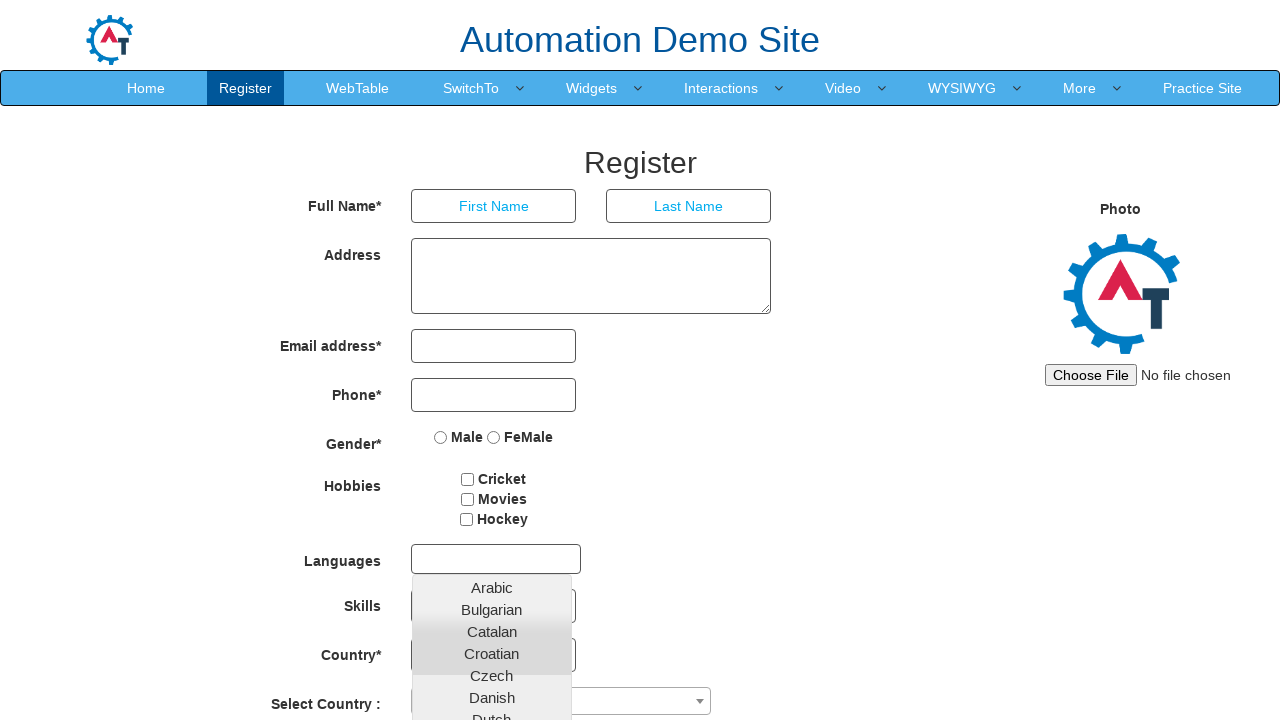

Retrieved text from dropdown option 10: 'Finnish'
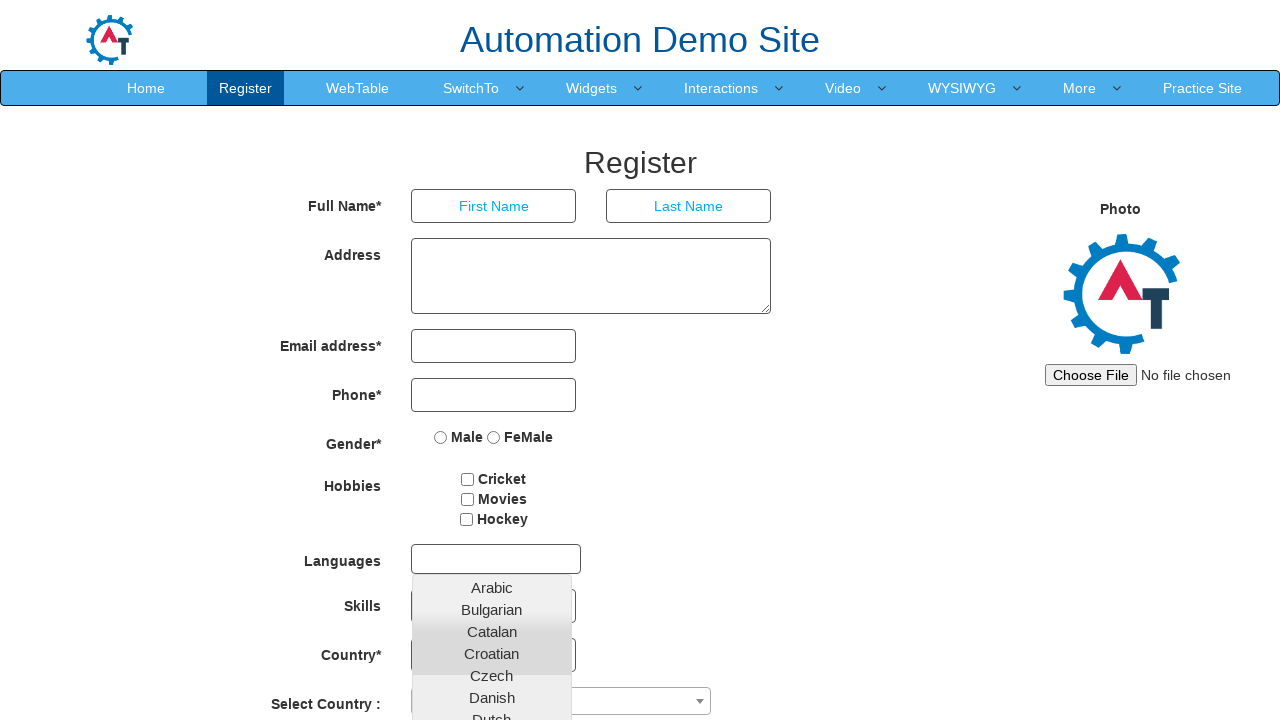

Retrieved text from dropdown option 11: 'French'
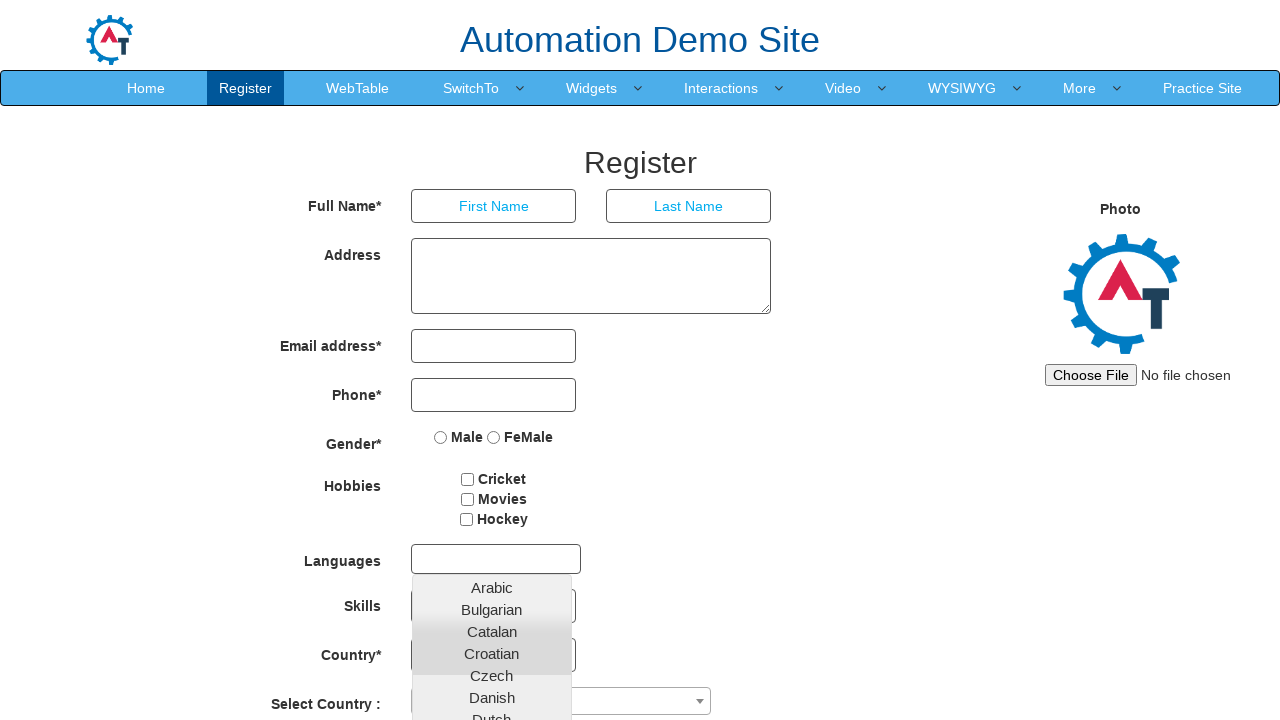

Retrieved text from dropdown option 12: 'German'
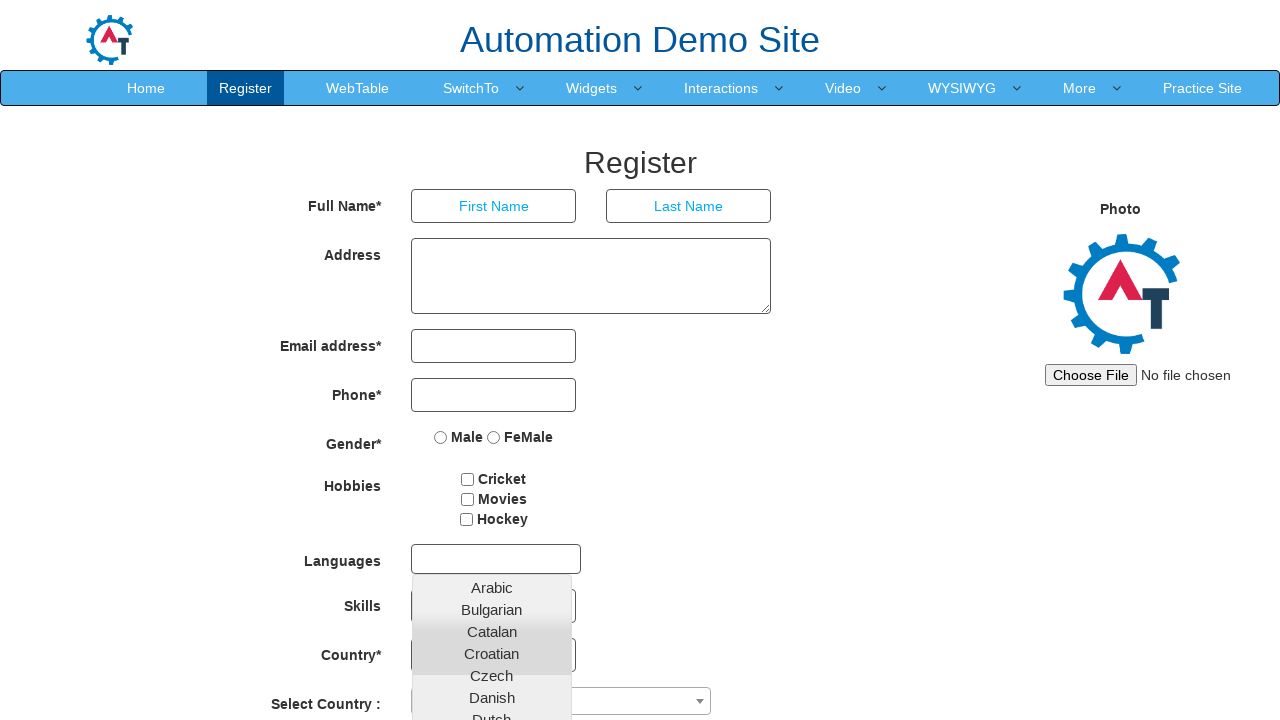

Retrieved text from dropdown option 13: 'Greek'
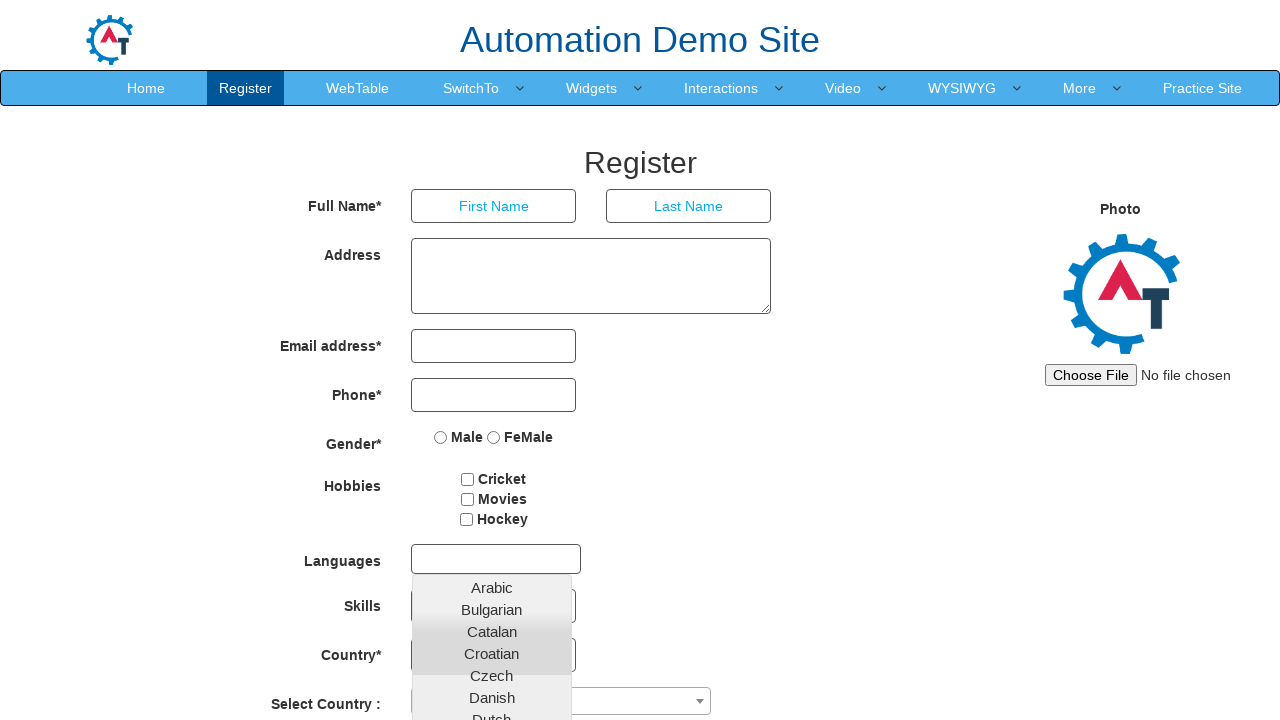

Retrieved text from dropdown option 14: 'Hebrew'
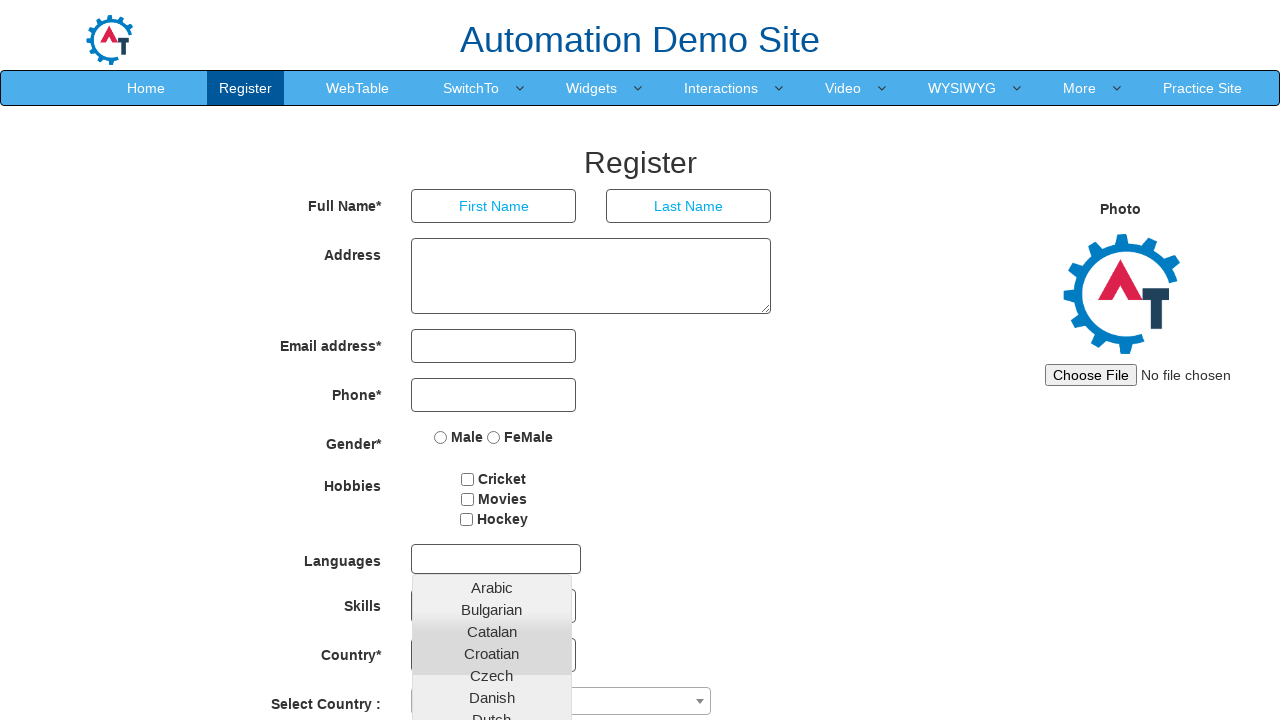

Retrieved text from dropdown option 15: 'Hindi'
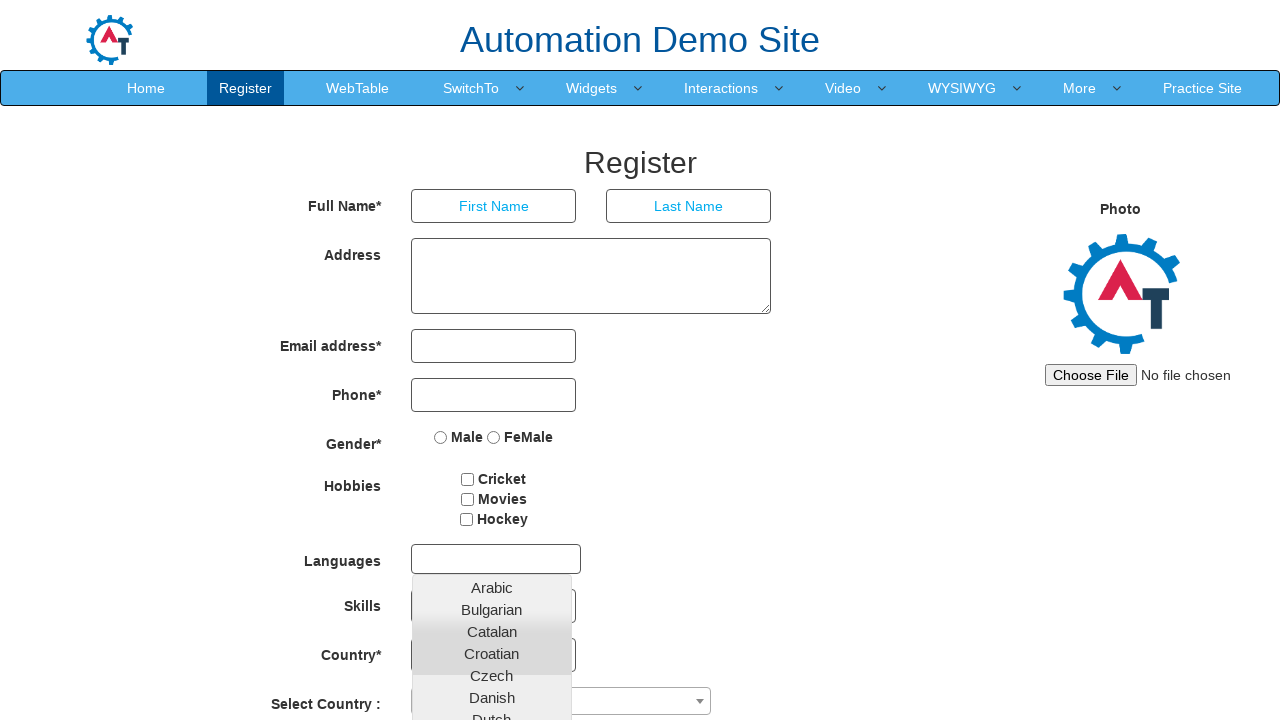

Clicked 'Hindi' option from dropdown list at (492, 689) on xpath=//*[@id='basicBootstrapForm']/div[7]/div/multi-select/div[2]/ul/li >> nth=
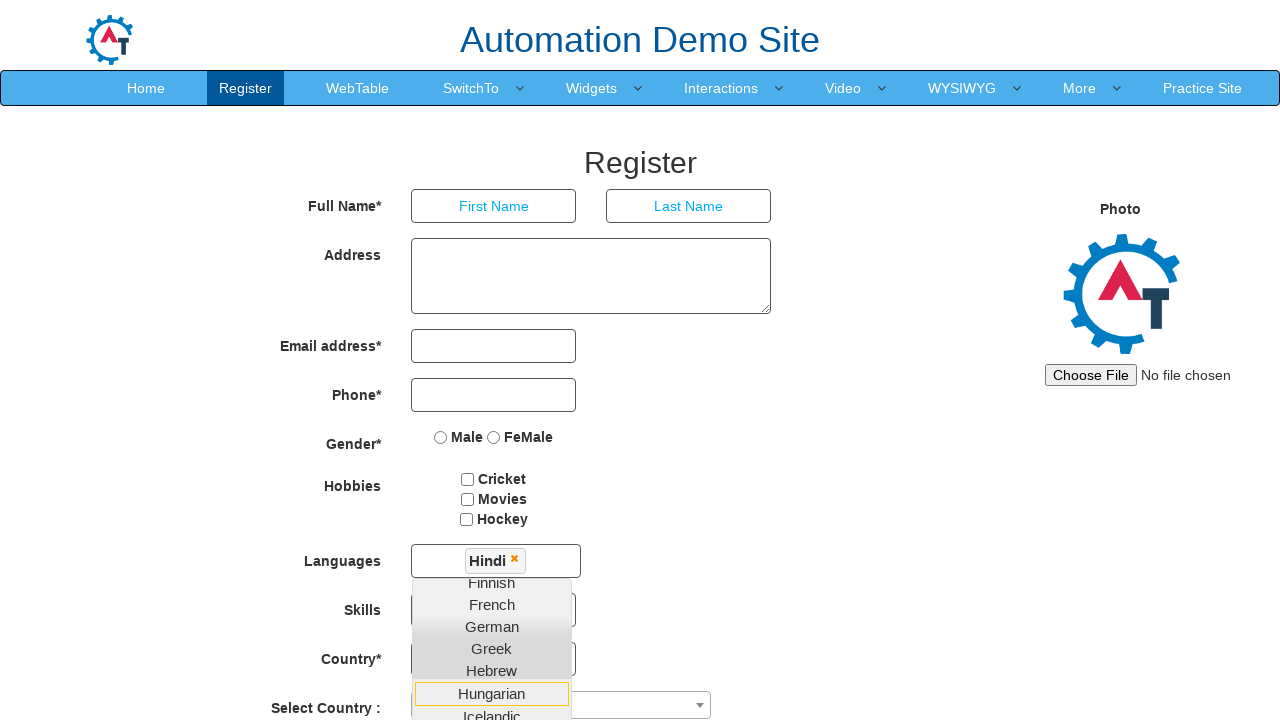

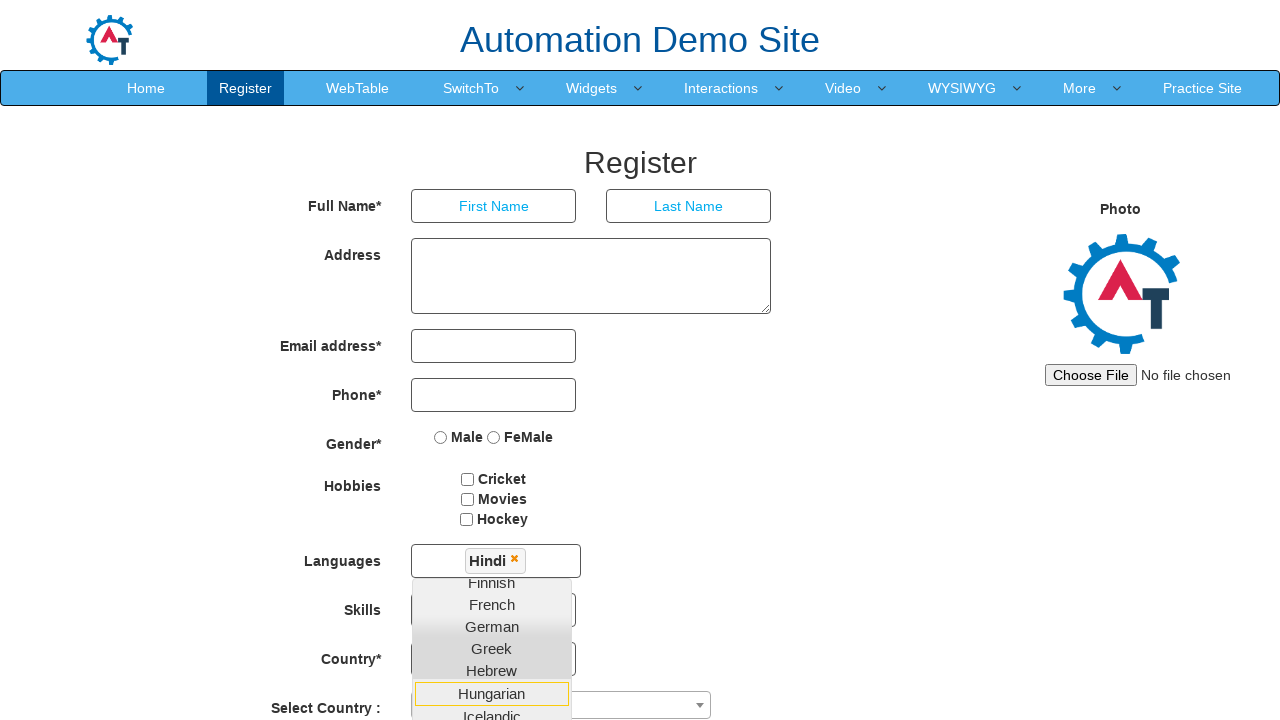